Navigates to GitHub homepage, then visits a specific user profile page, and navigates back to the homepage using browser history.

Starting URL: https://github.com

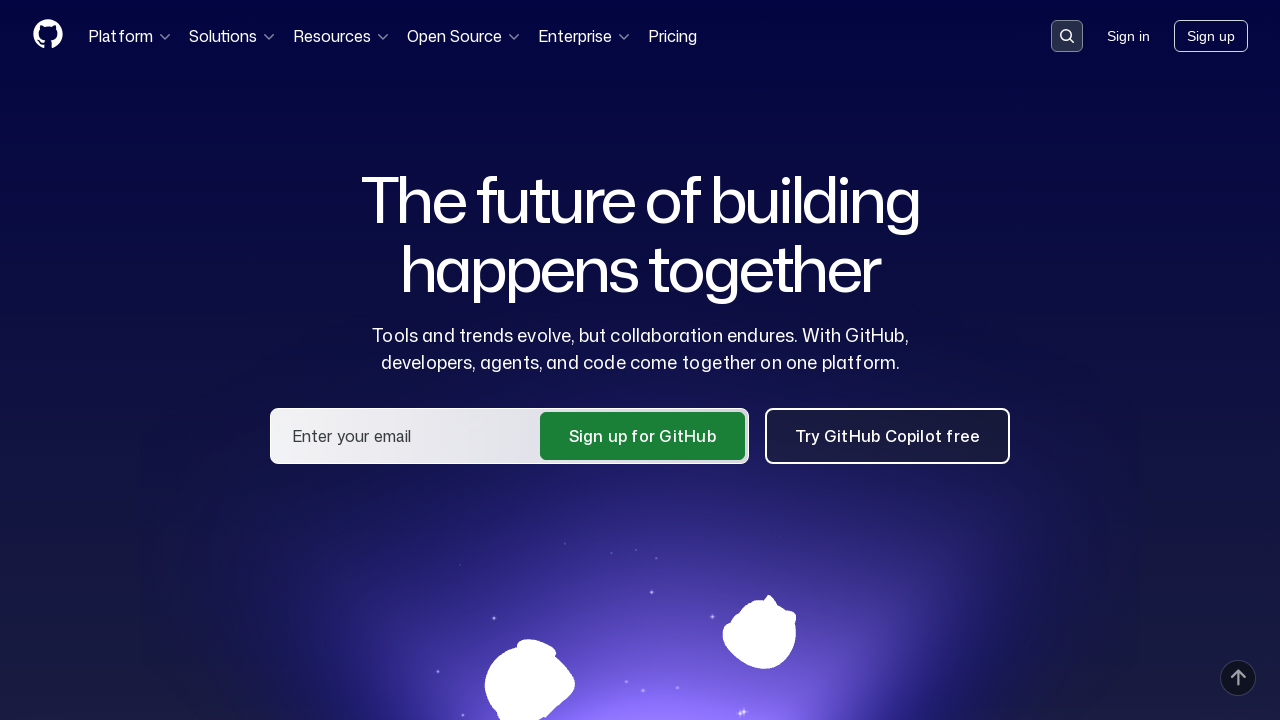

Set viewport size to 1920x1080
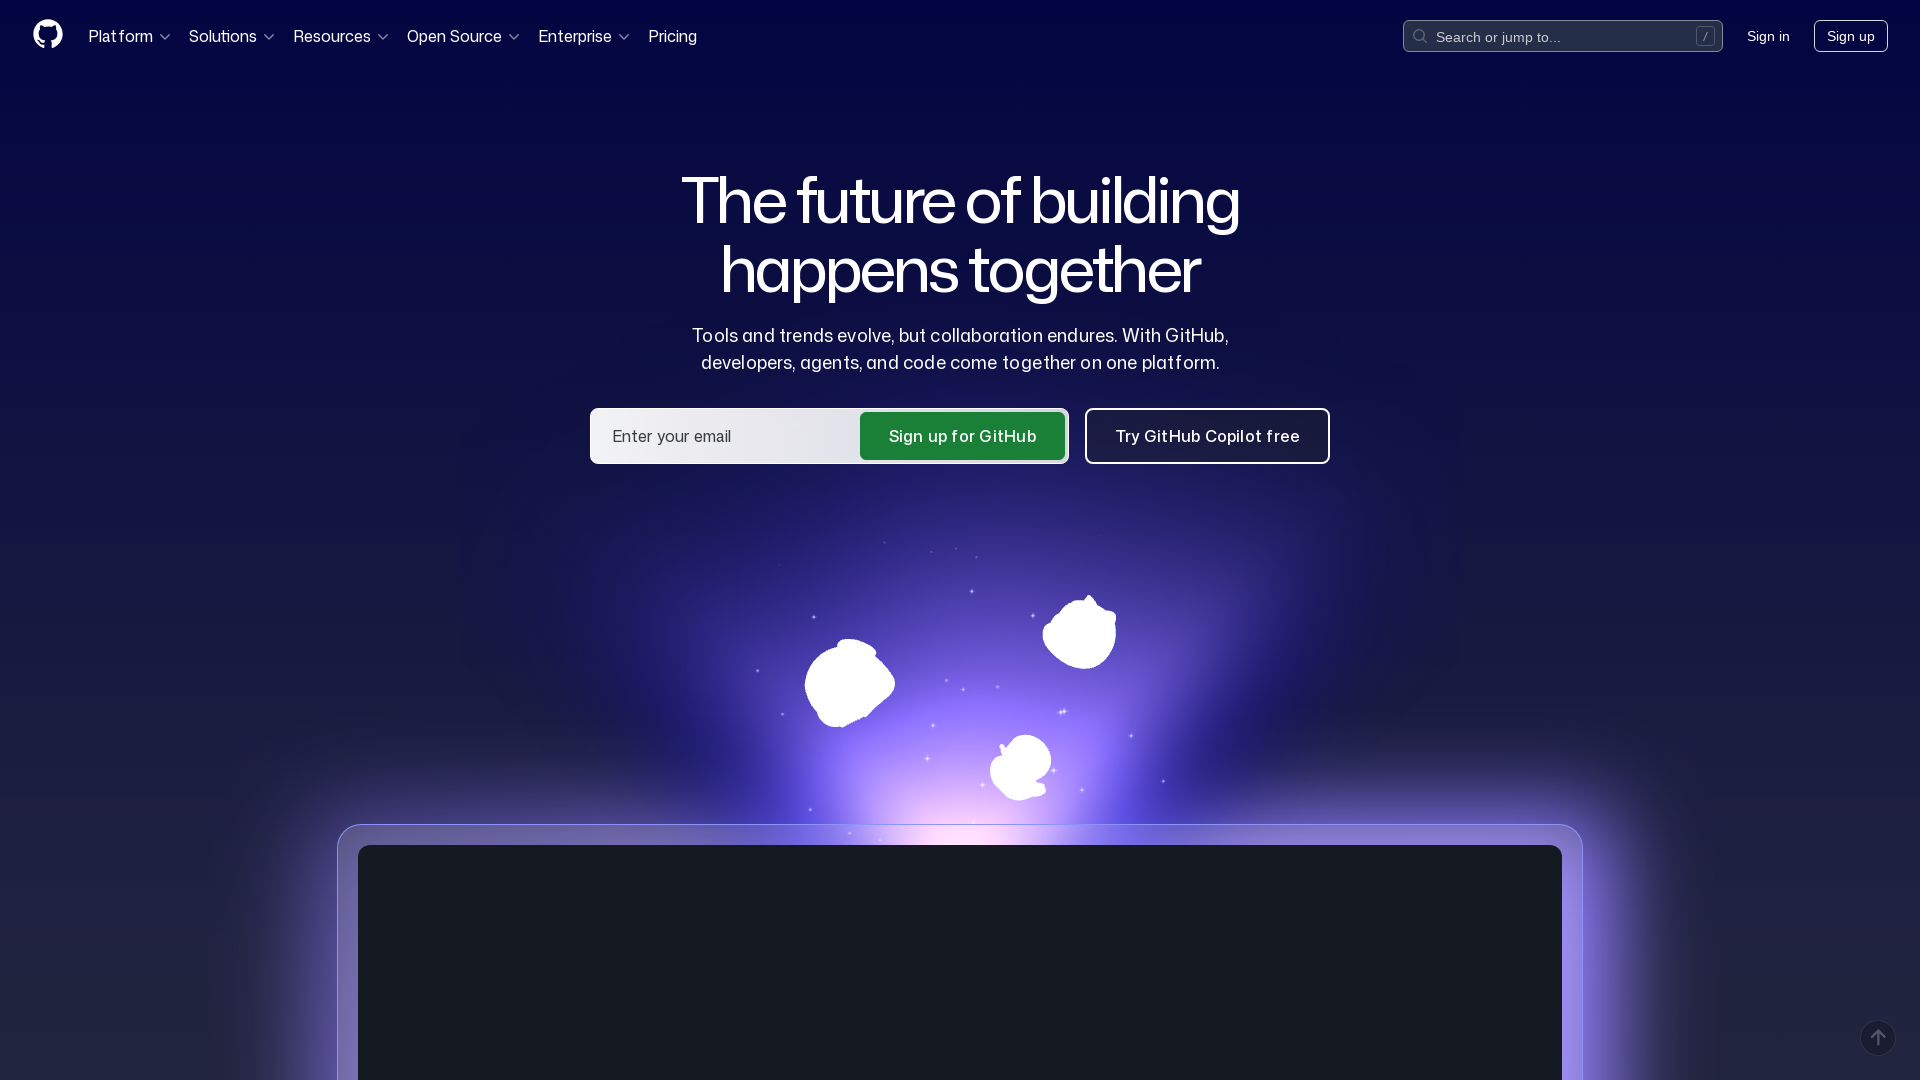

Navigated to GitHub user profile page (kartalali)
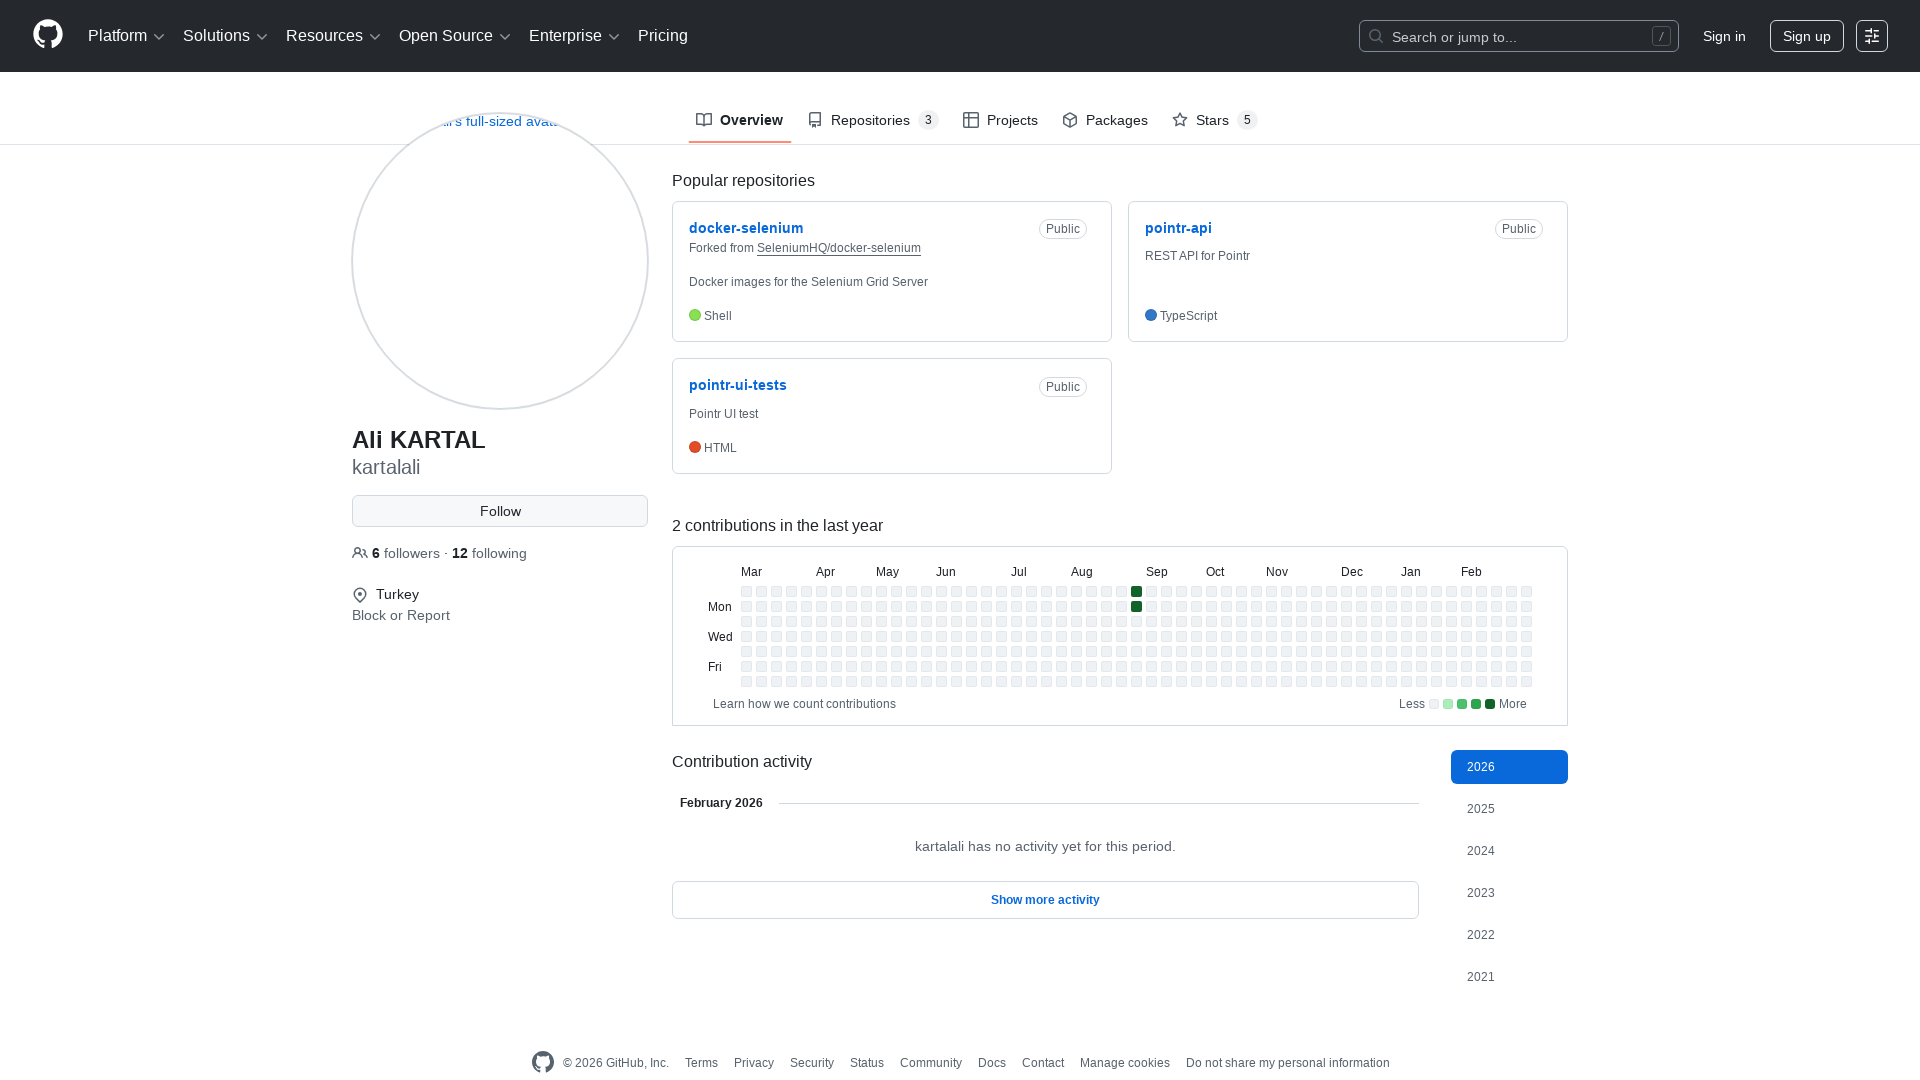

User profile page fully loaded
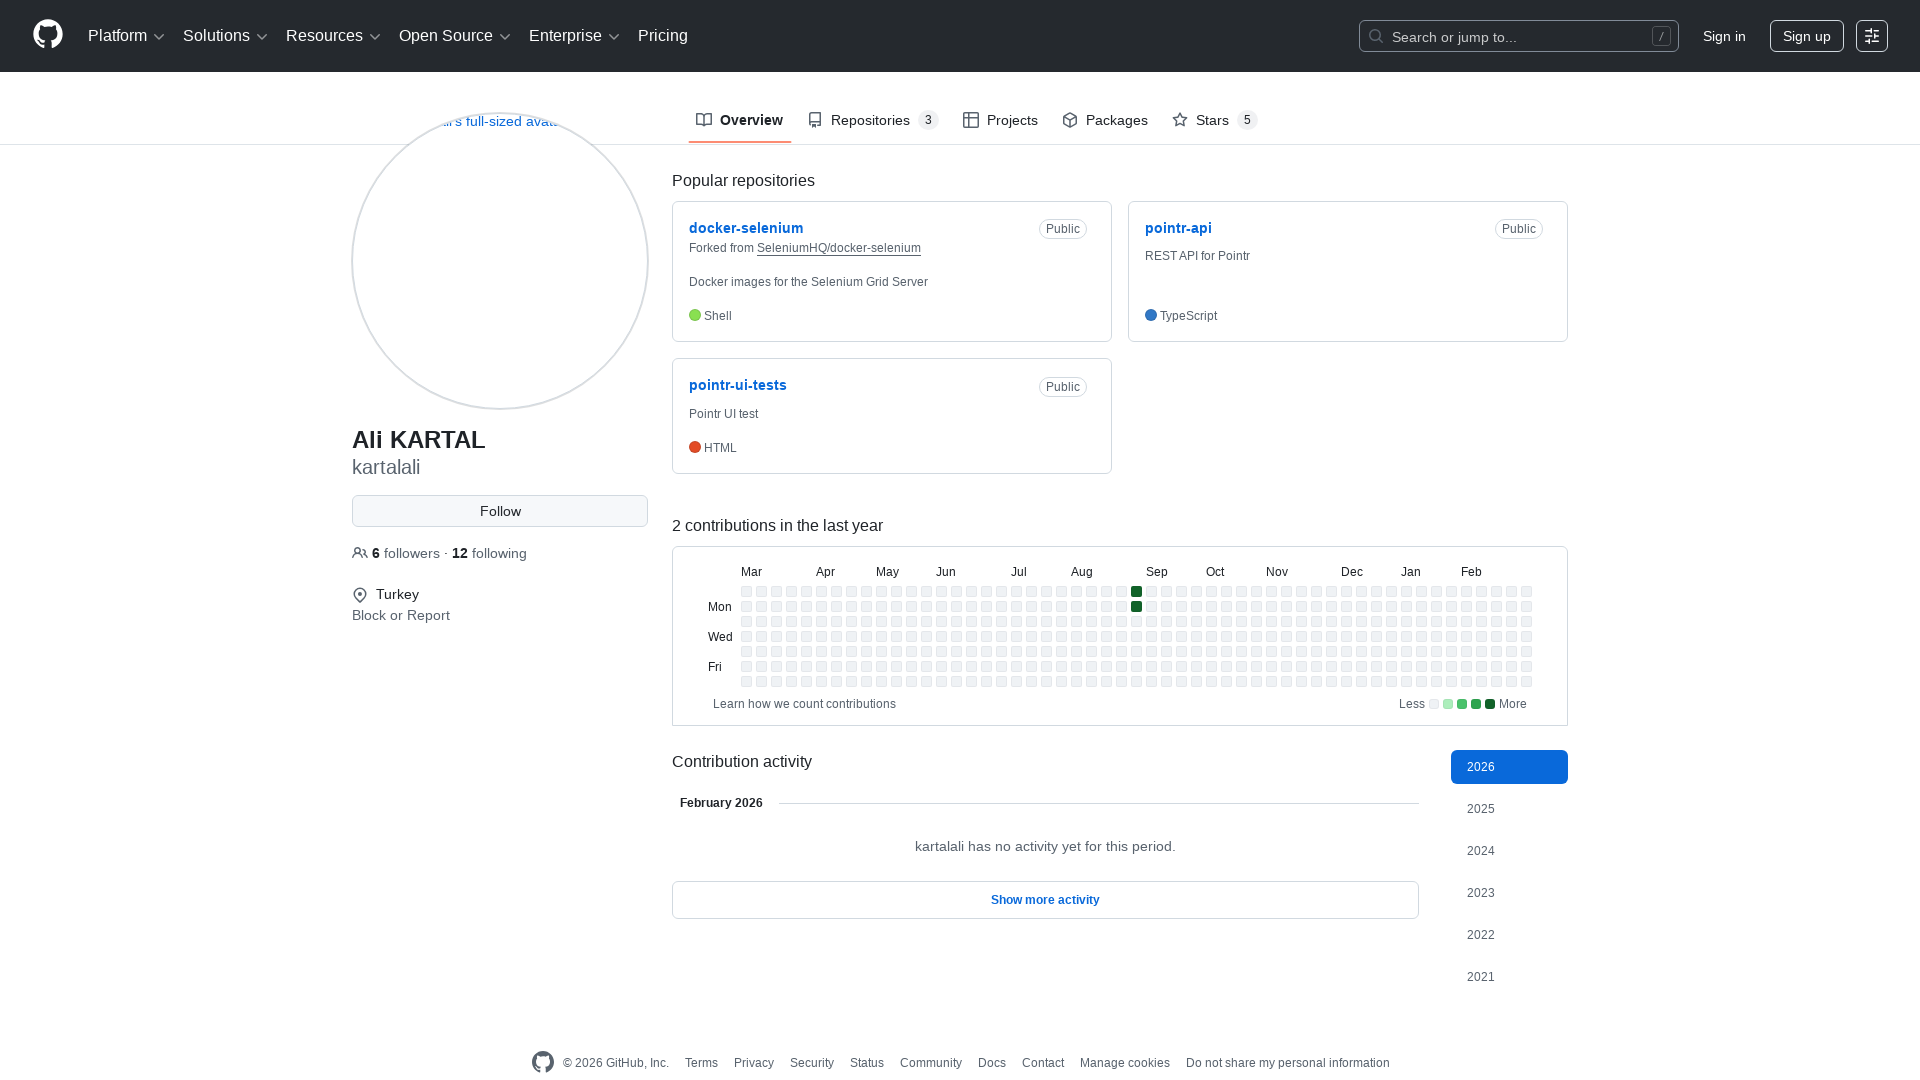

Navigated back to previous page using browser history
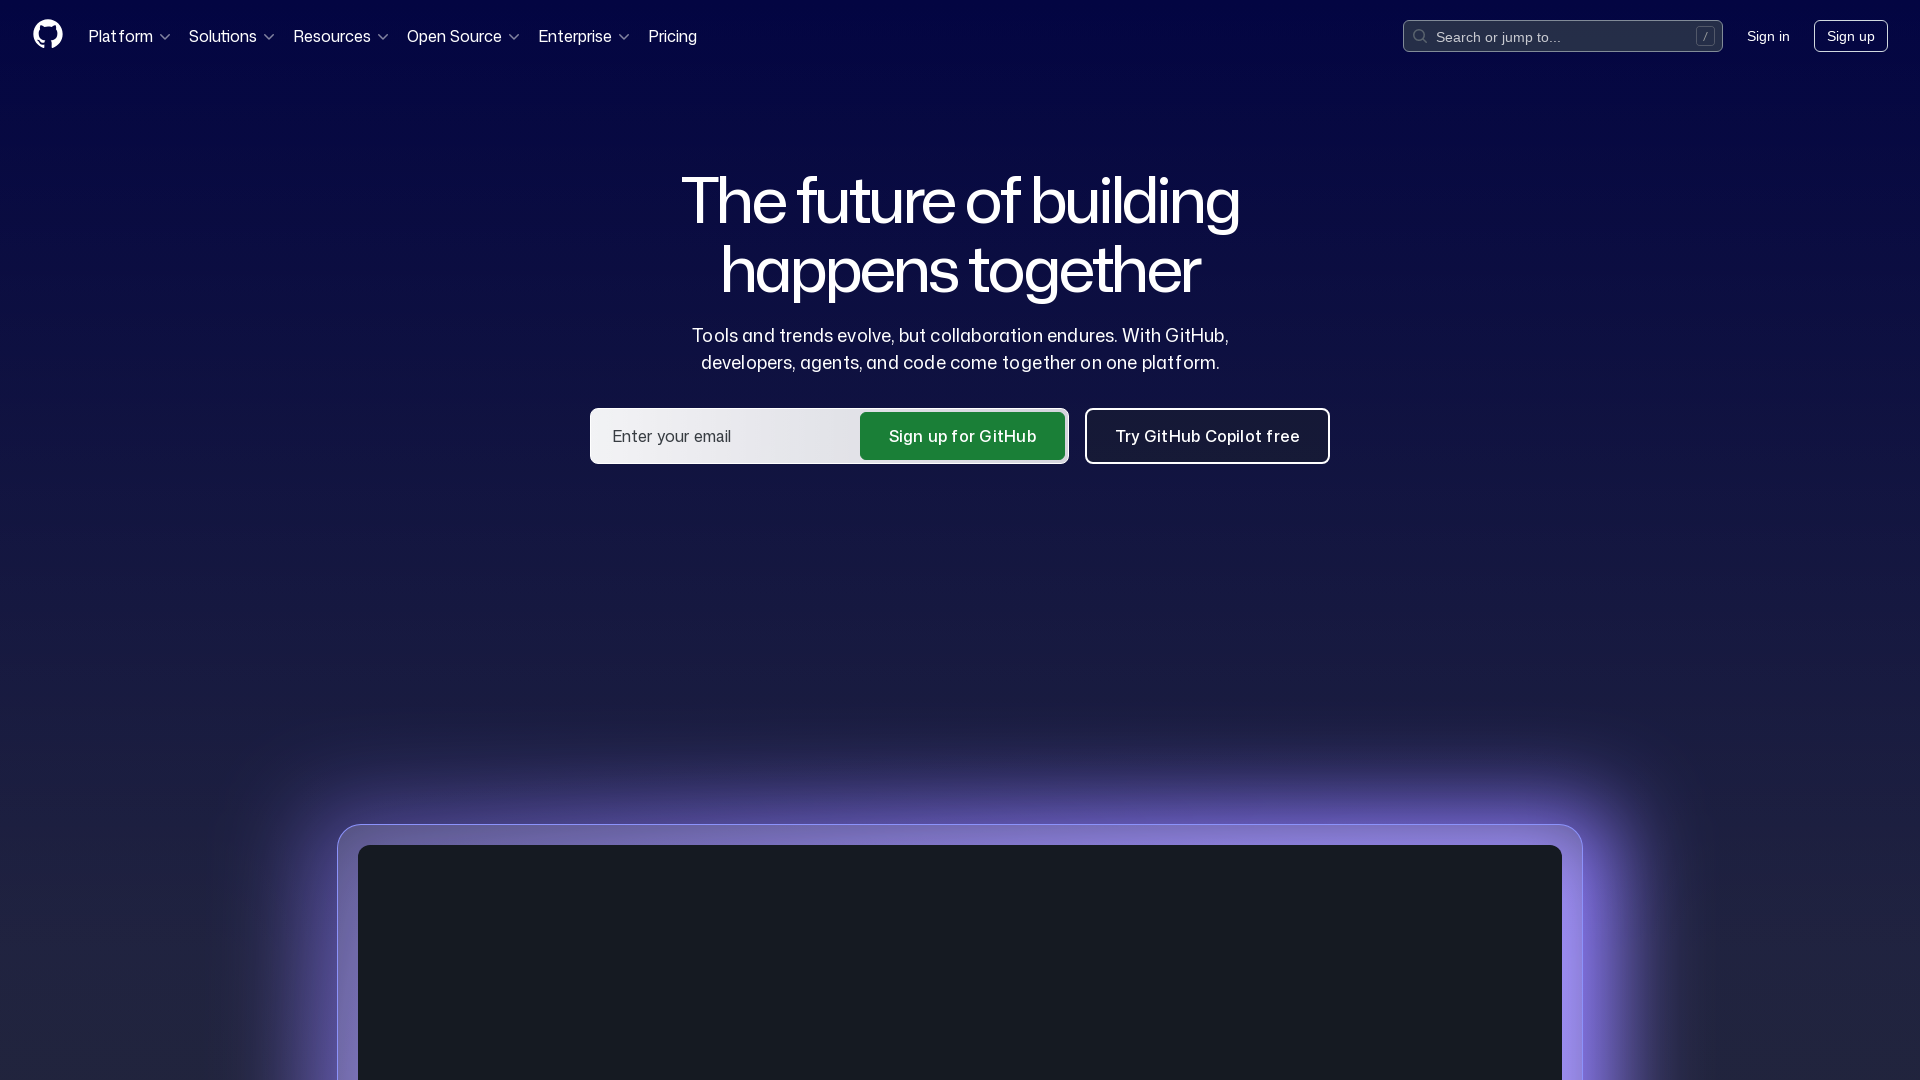

GitHub homepage fully loaded after navigation back
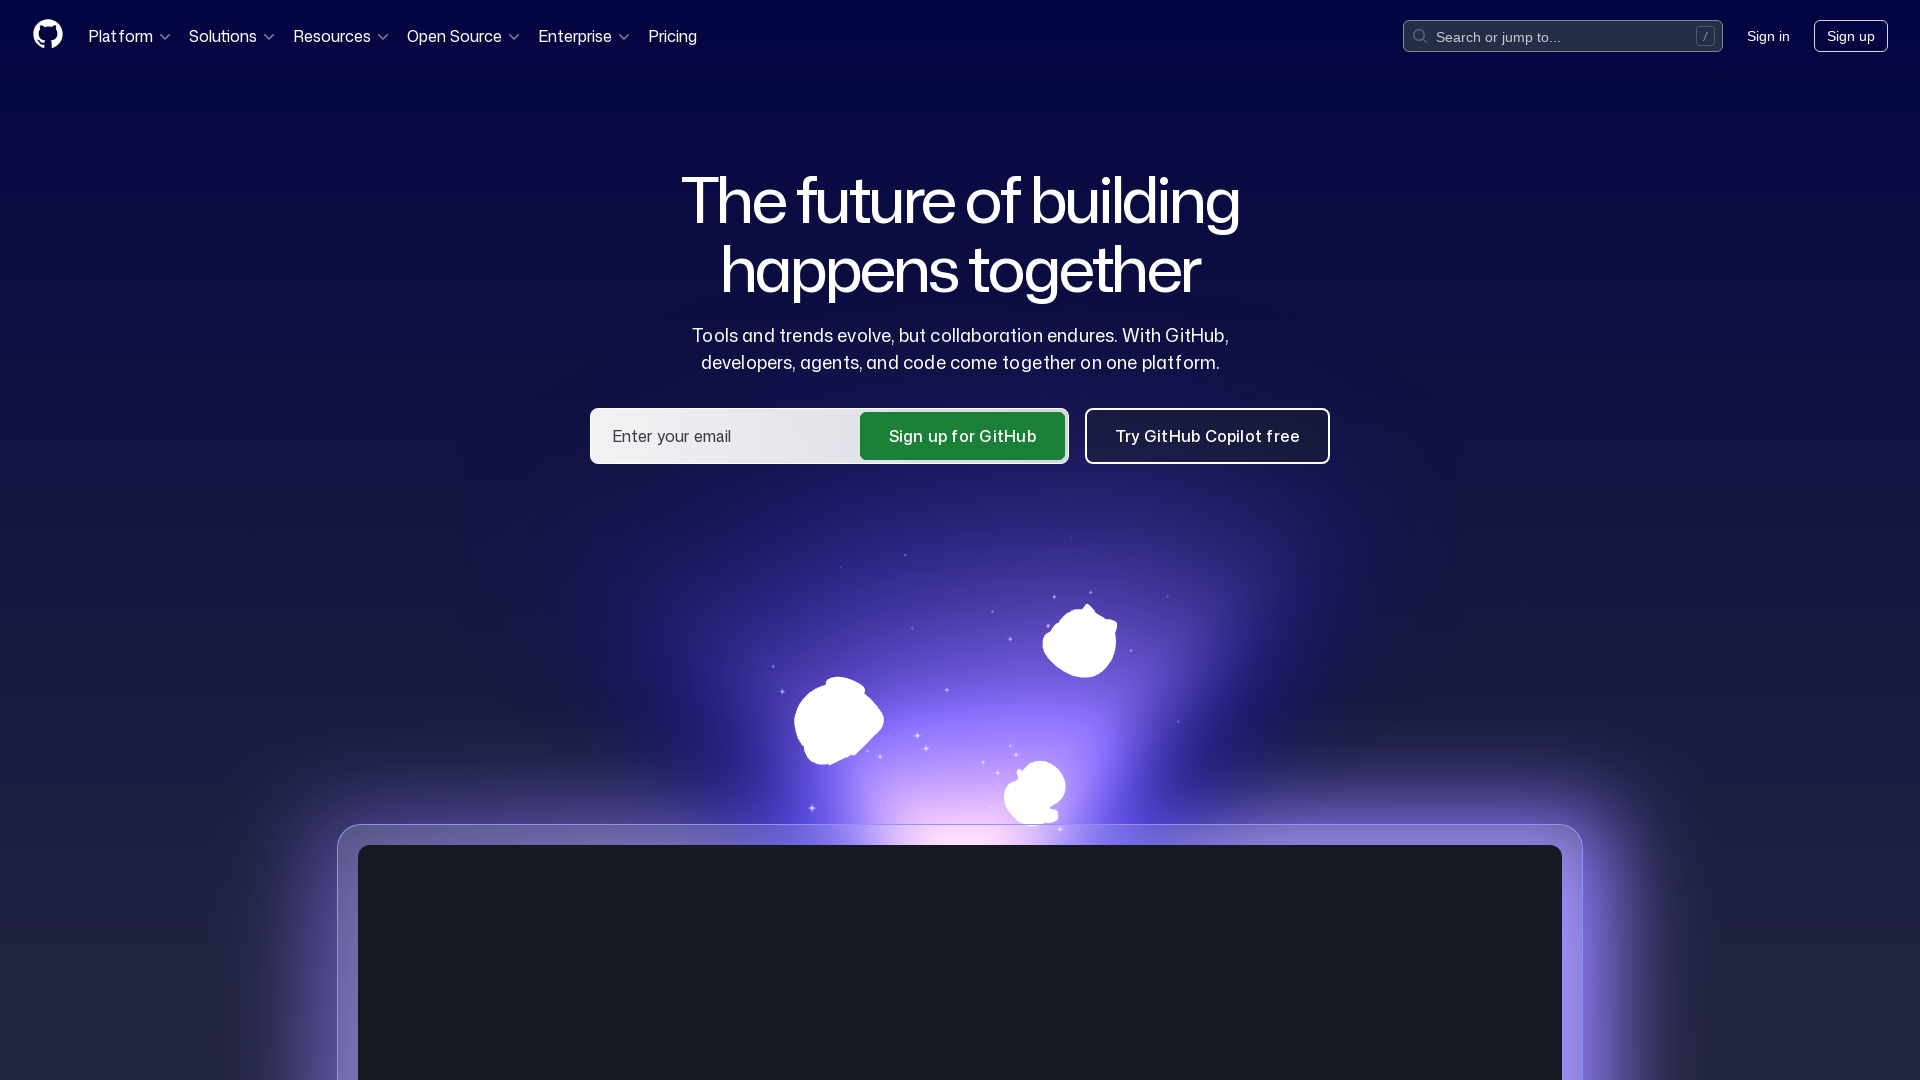

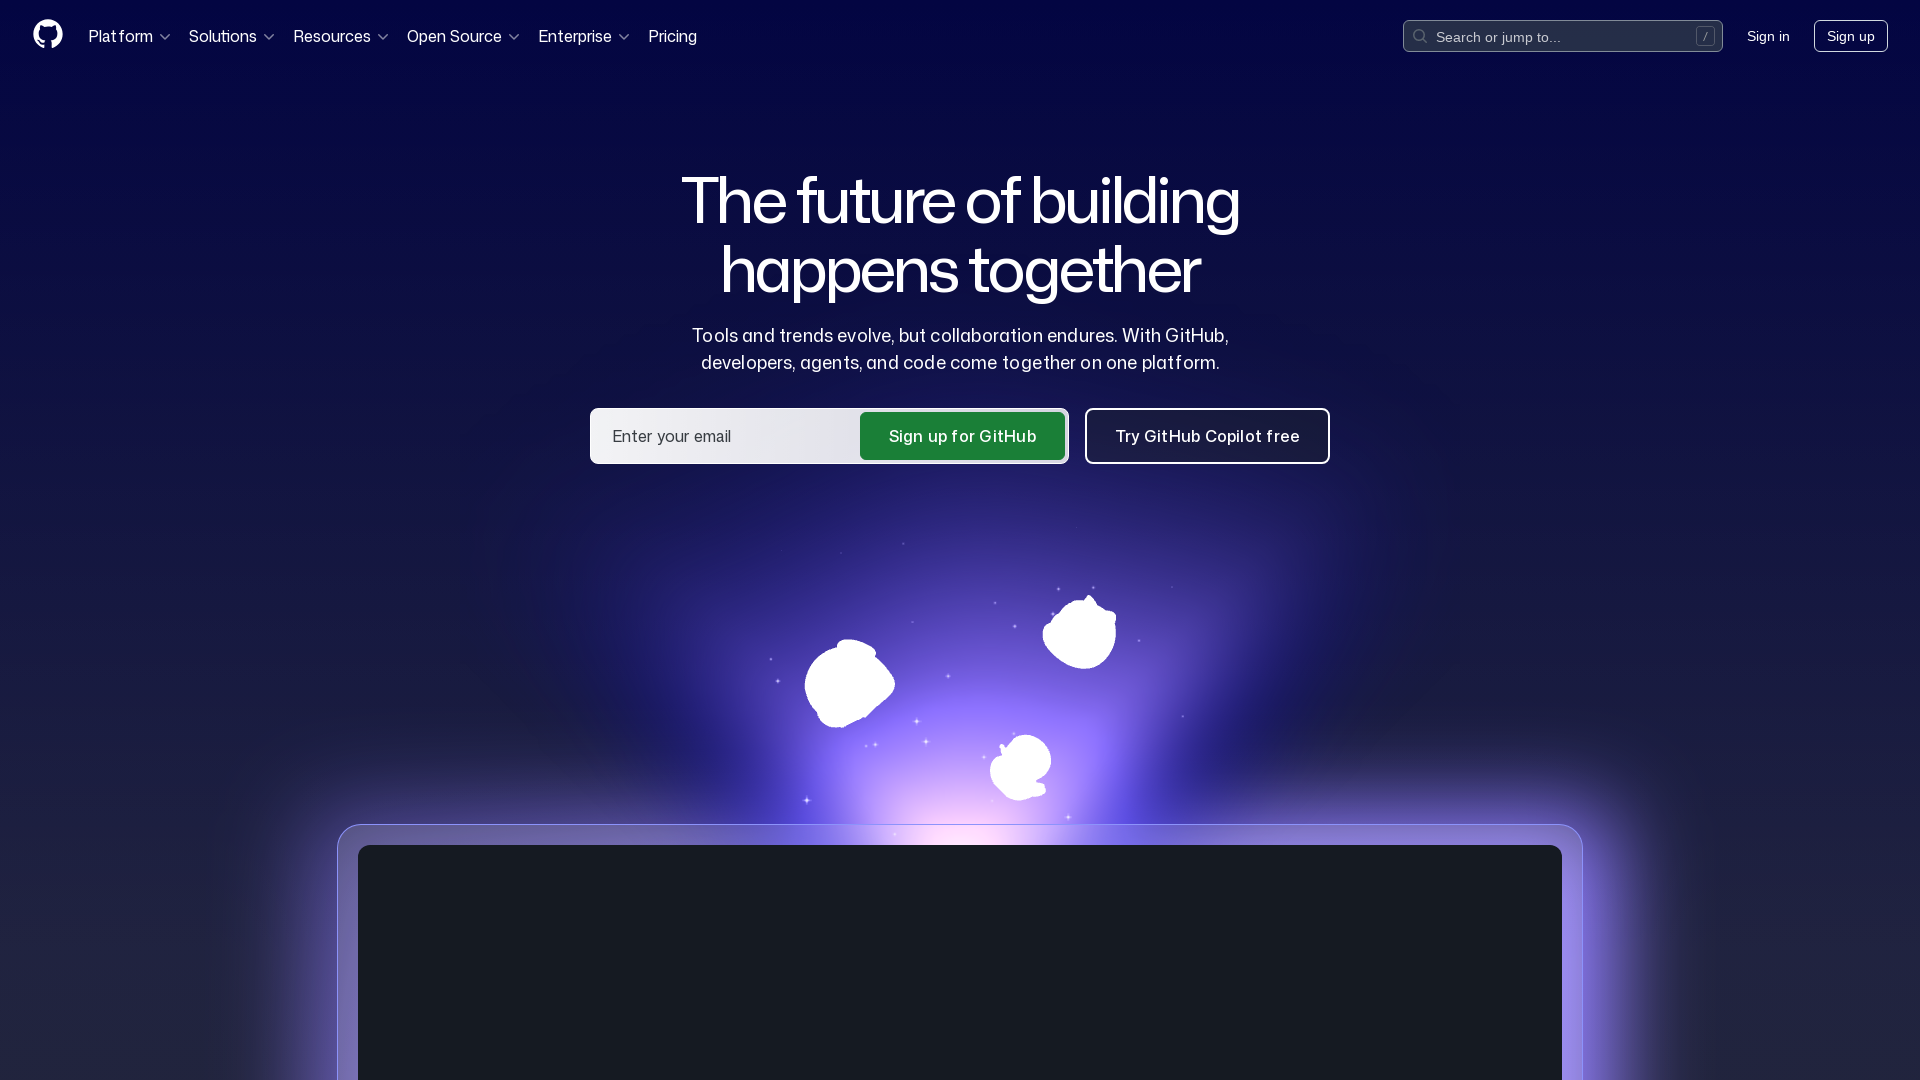